Tests FAQ accordion by clicking on the question about same-day ordering, then verifying the answer text is displayed correctly

Starting URL: https://qa-scooter.praktikum-services.ru/

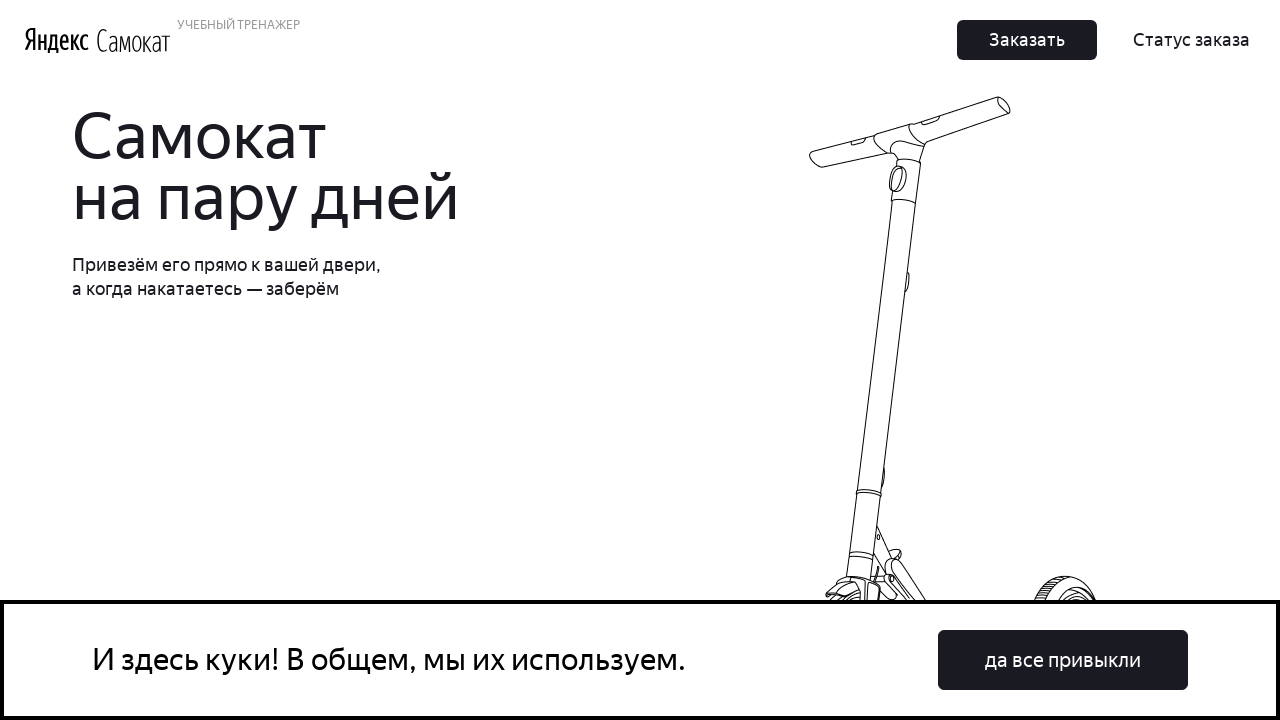

Page loaded (domcontentloaded state)
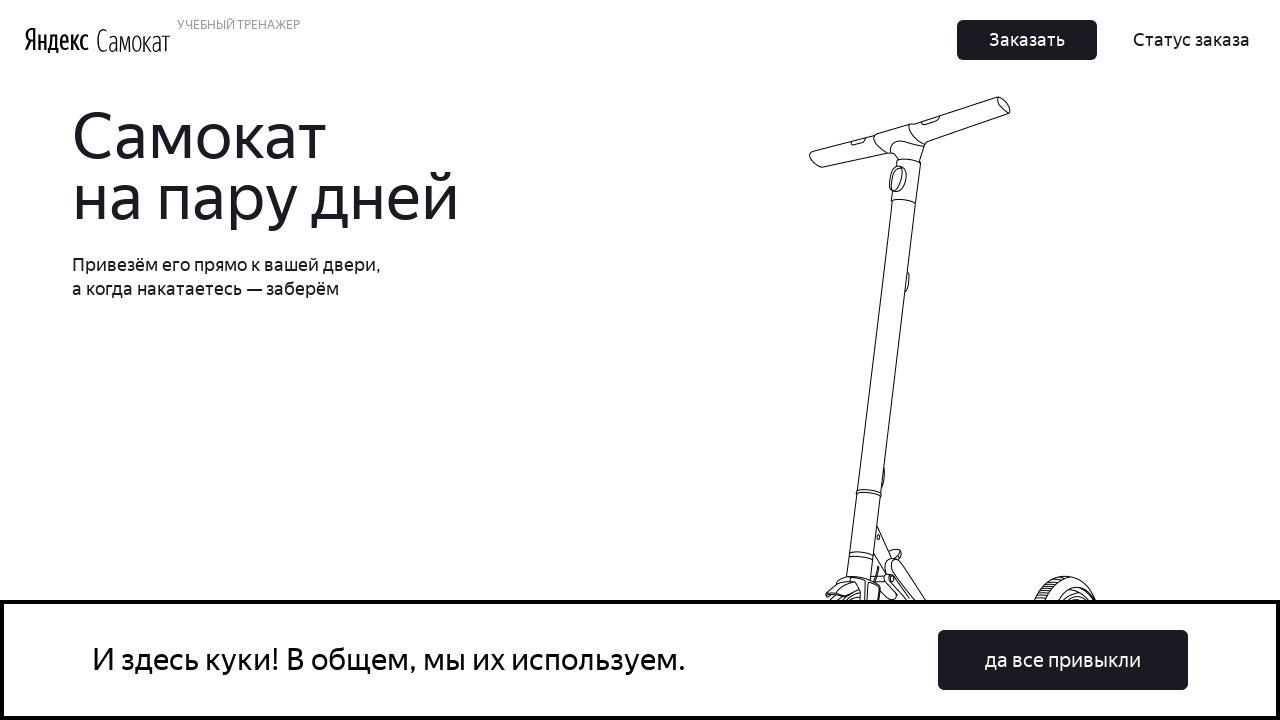

Located FAQ question about same-day scooter ordering
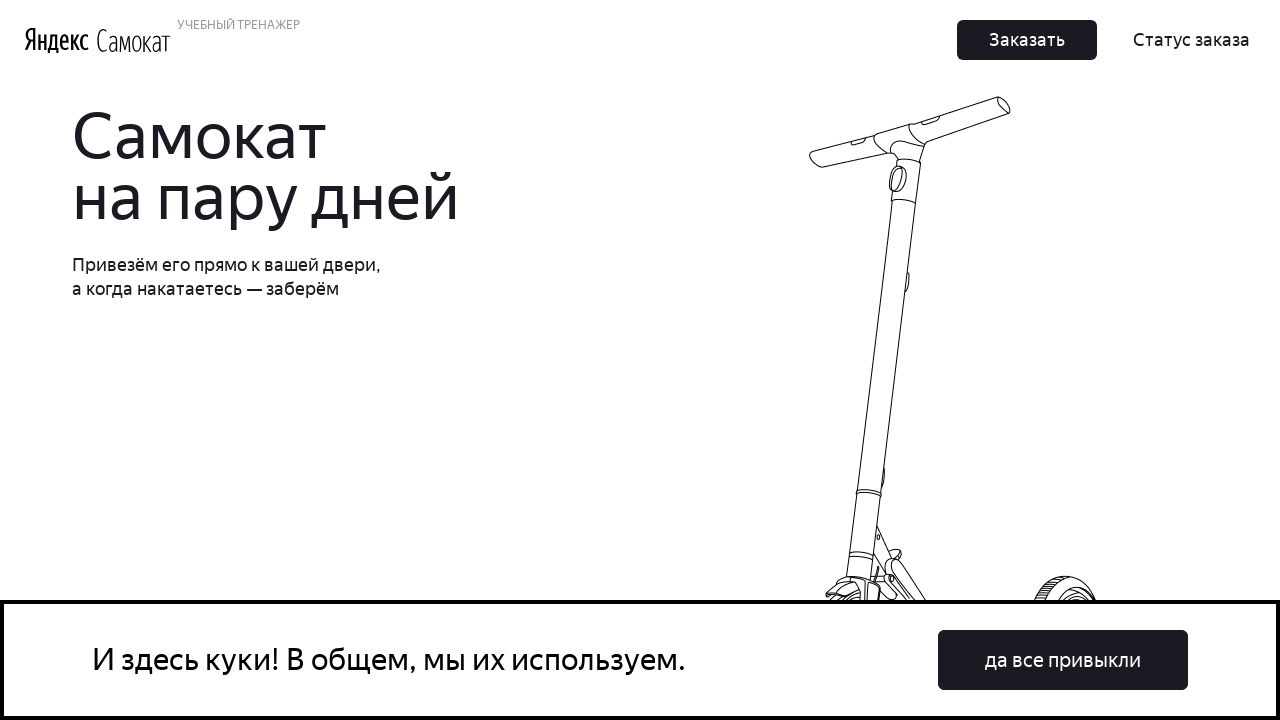

Scrolled to FAQ question
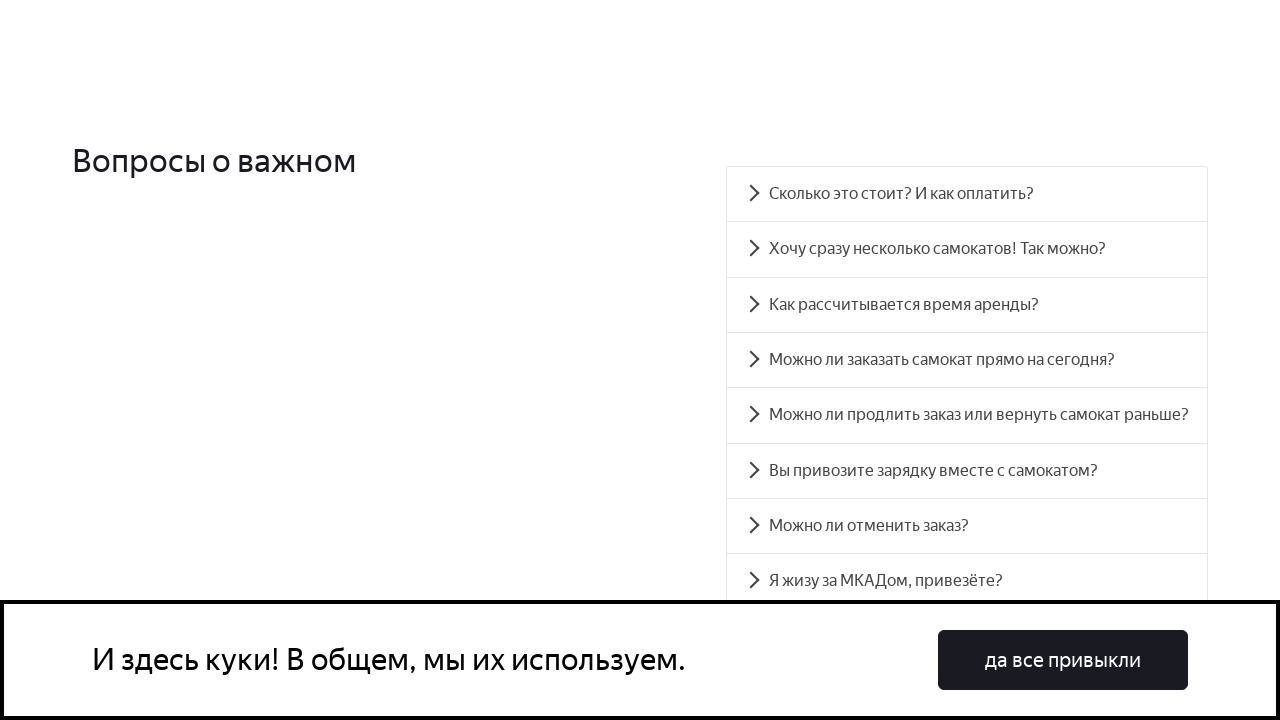

Clicked FAQ question about same-day ordering at (967, 360) on xpath=//*[text()='Можно ли заказать самокат прямо на сегодня?']
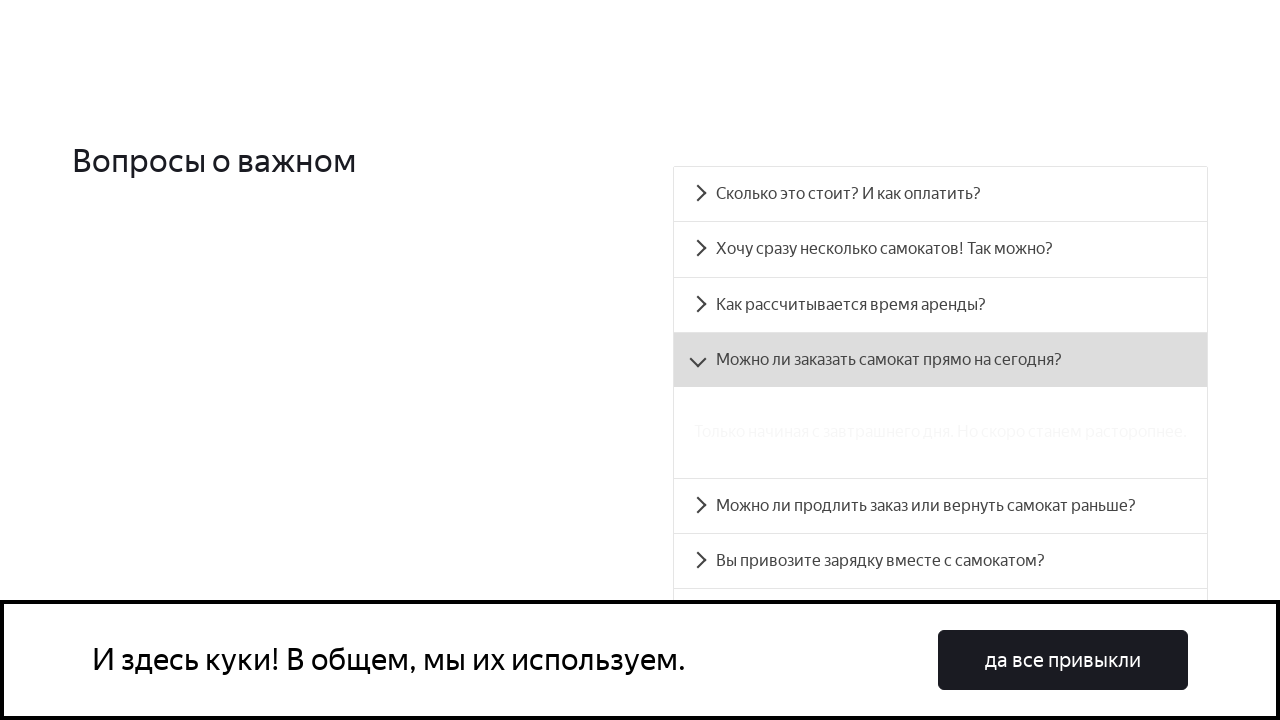

Verified answer text appeared: 'Только начиная с завтрашнего дня. Но скоро станем расторопнее.'
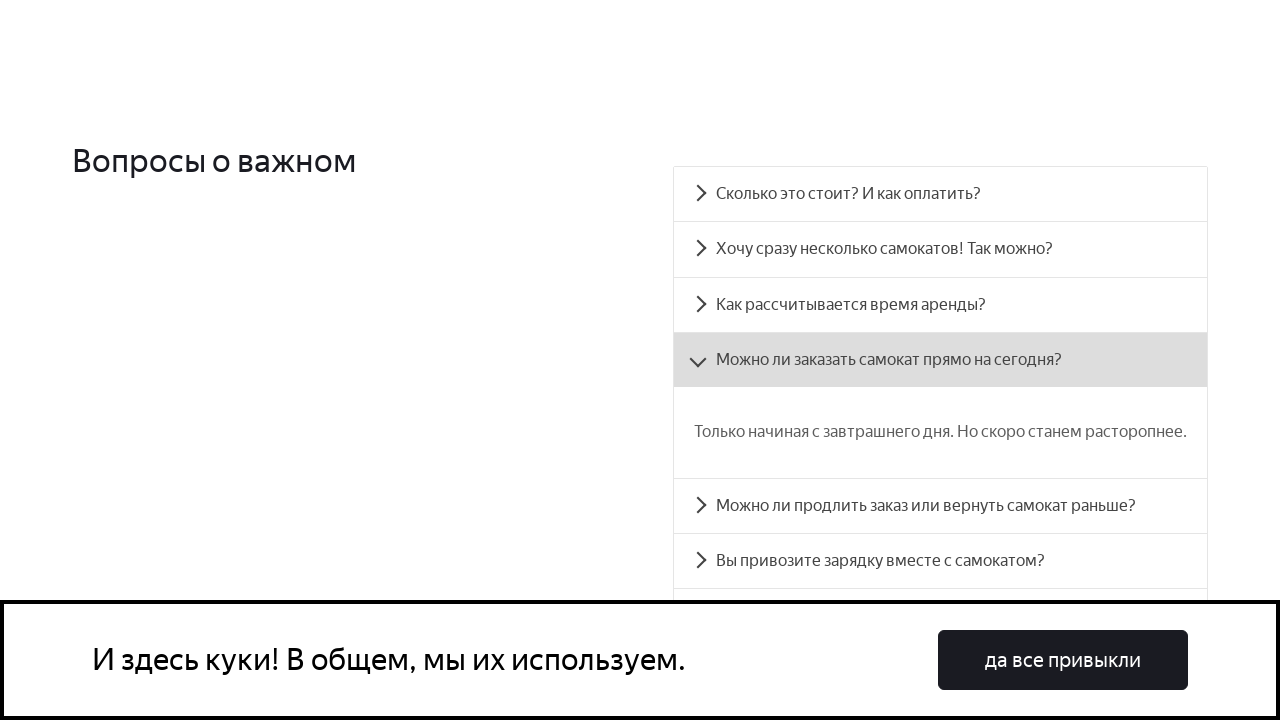

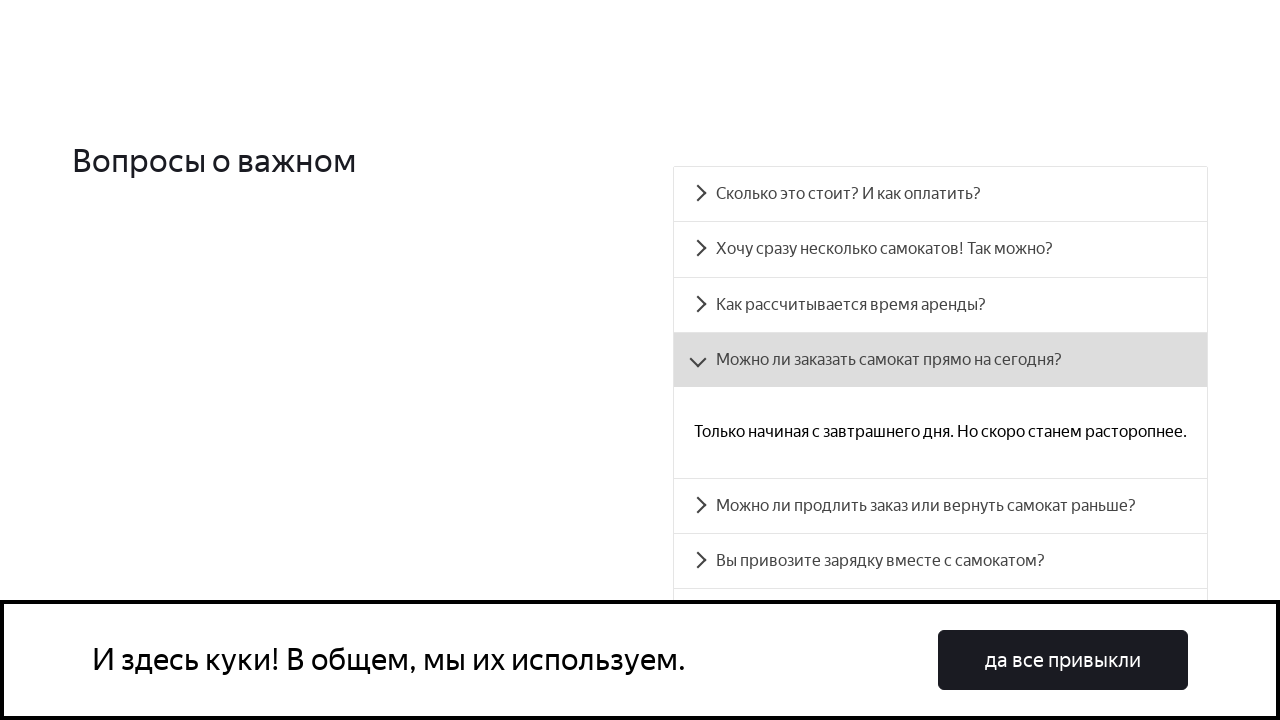